Tests dropdown selection functionality by selecting options using different methods (by value and by index)

Starting URL: https://the-internet.herokuapp.com/dropdown

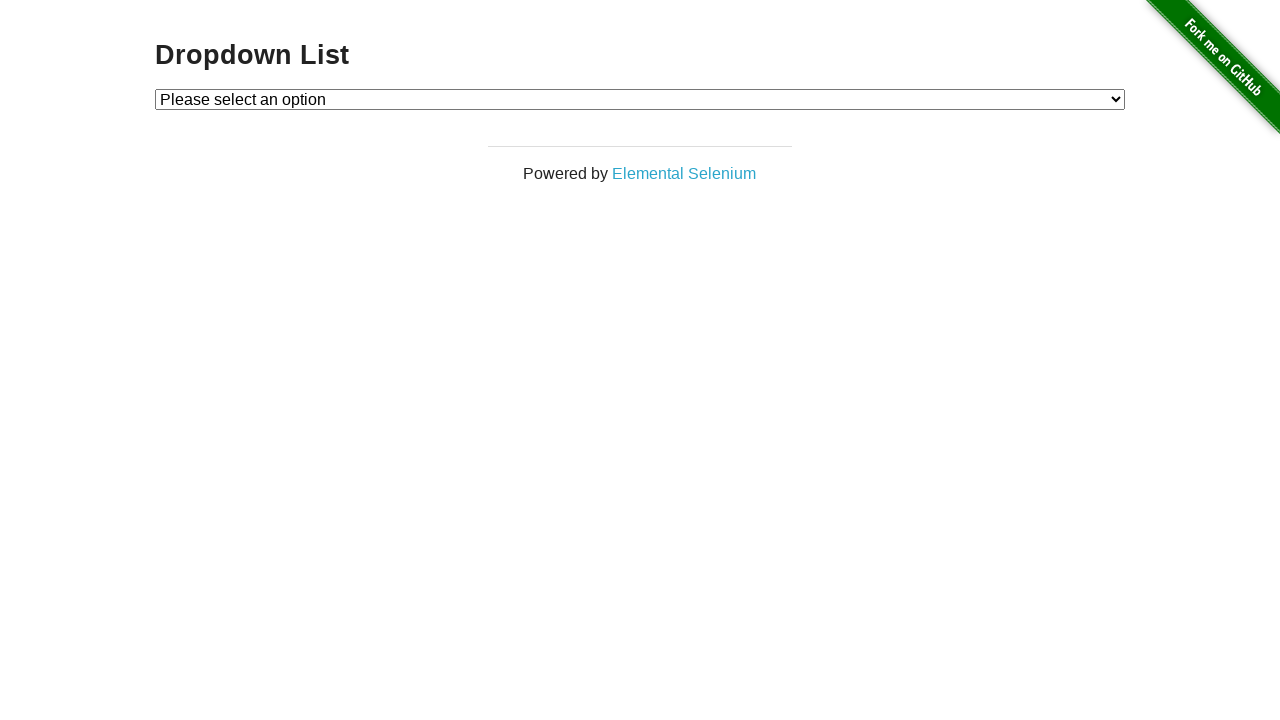

Located dropdown element with id 'dropdown'
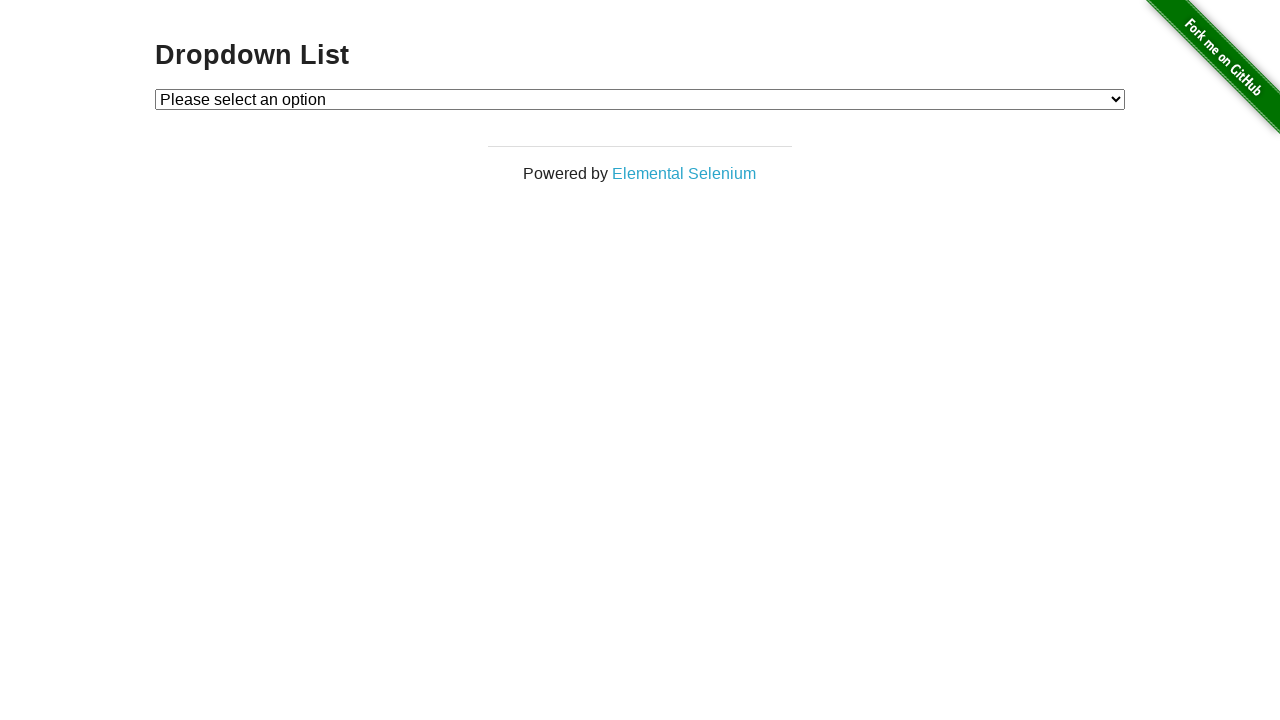

Selected dropdown option by value '1' on #dropdown
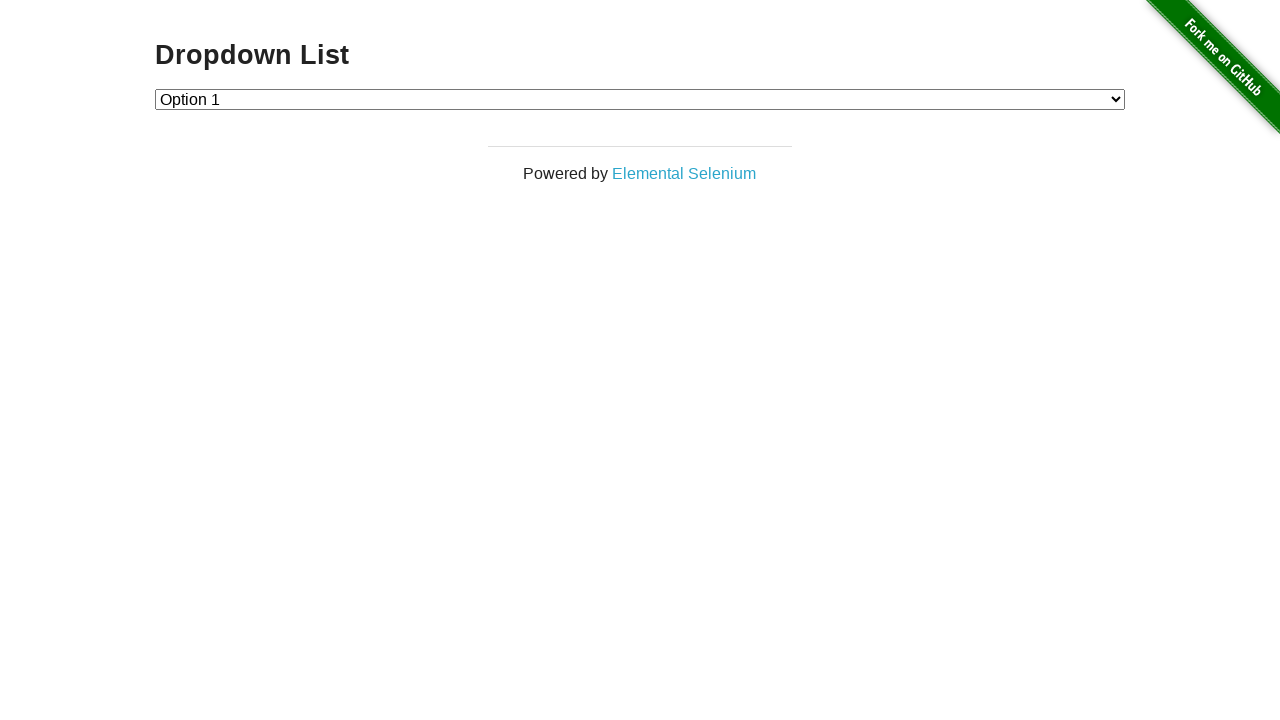

Waited 5 seconds after selecting option by value
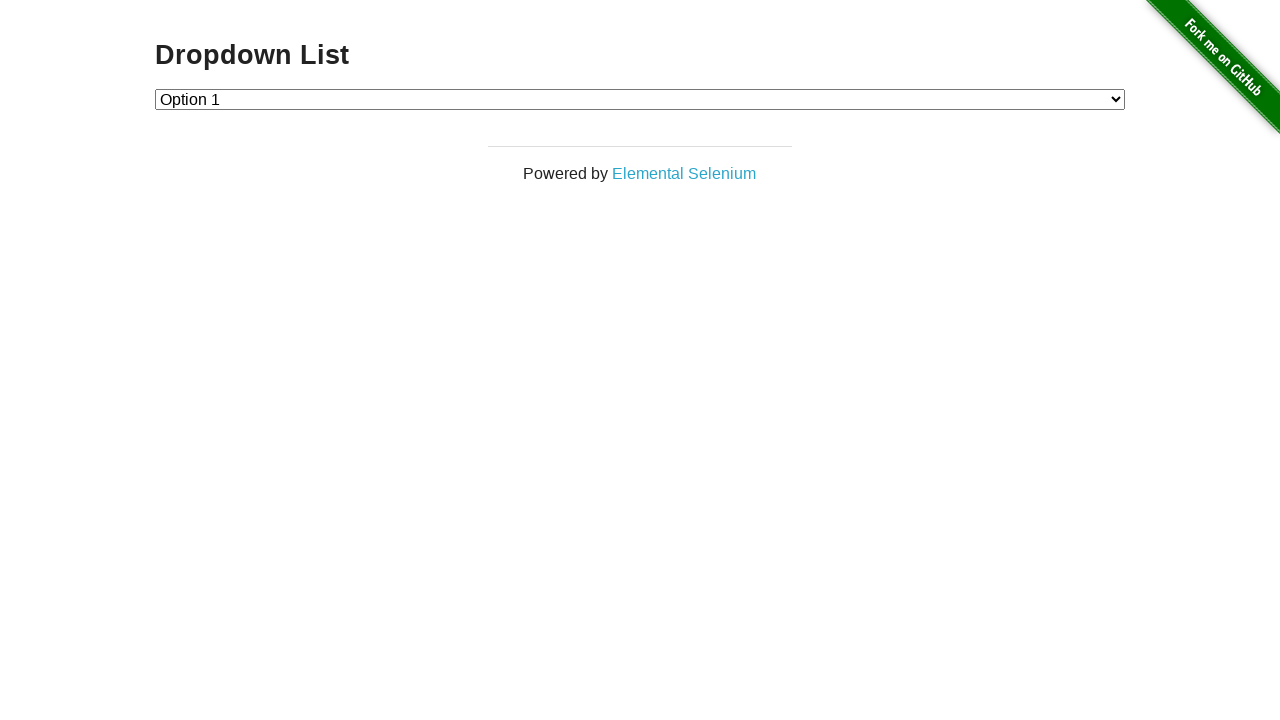

Selected dropdown option by index 2 (third option) on #dropdown
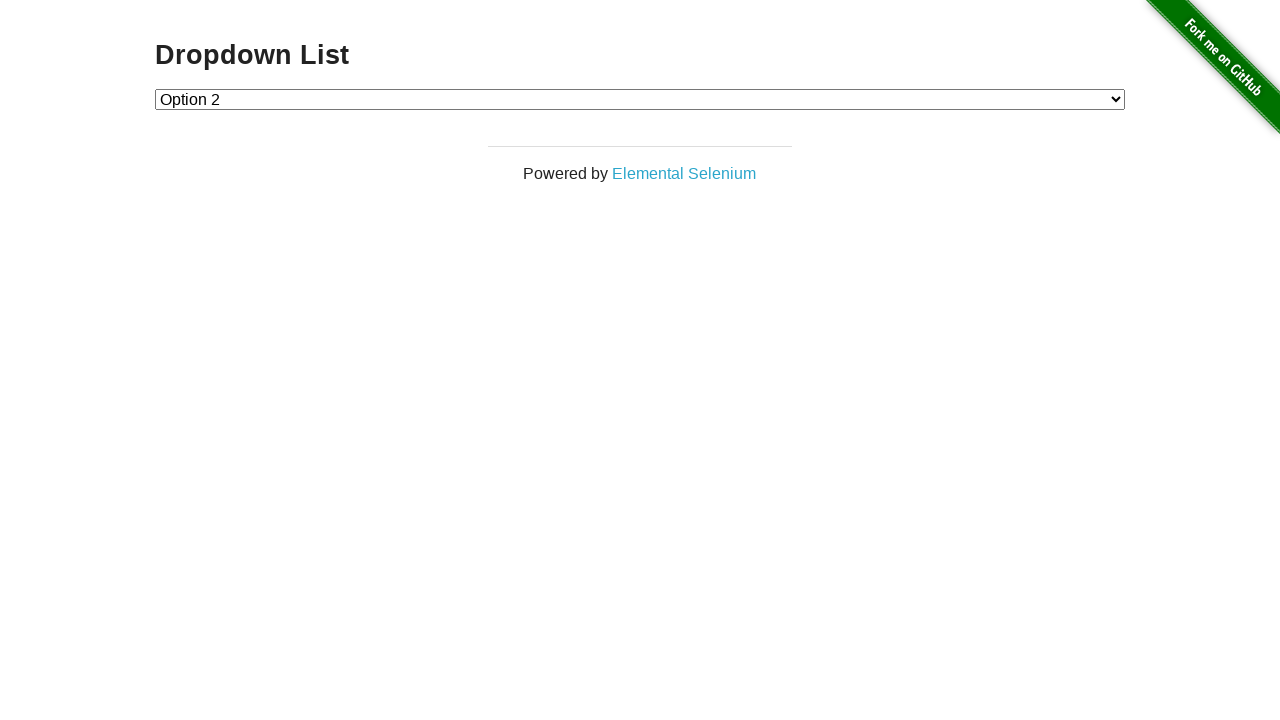

Waited 5 seconds after selecting option by index
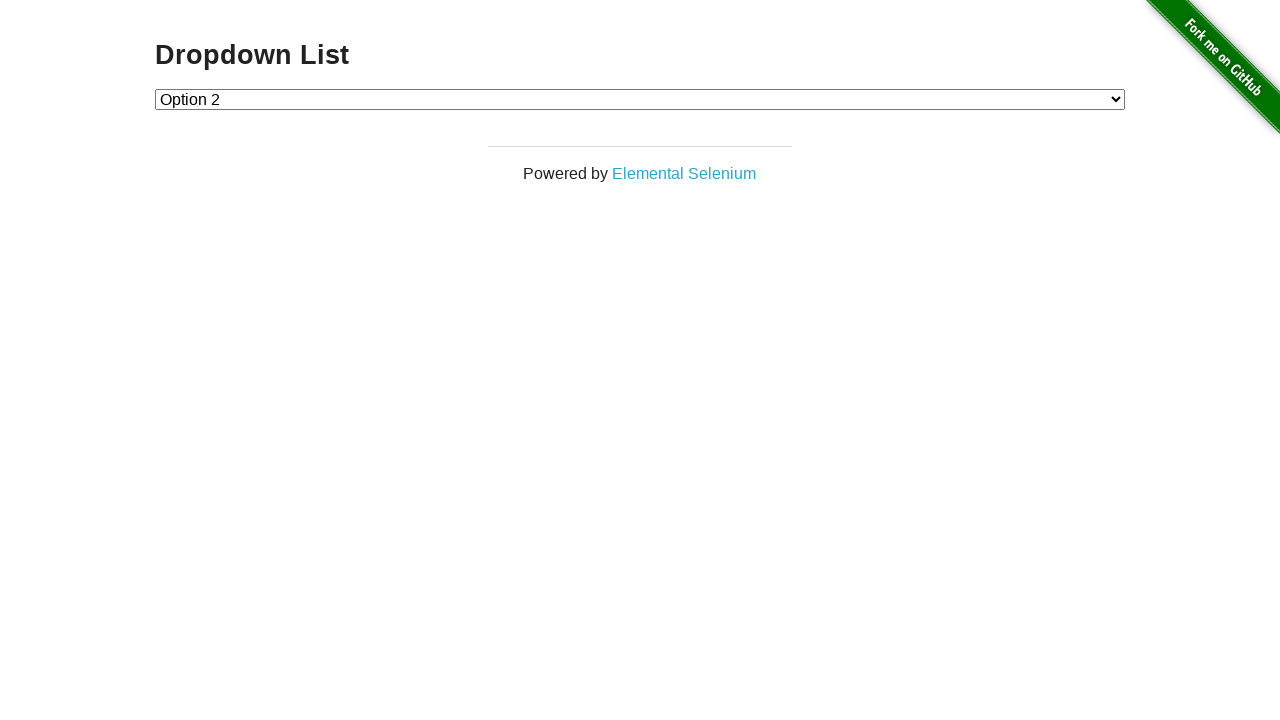

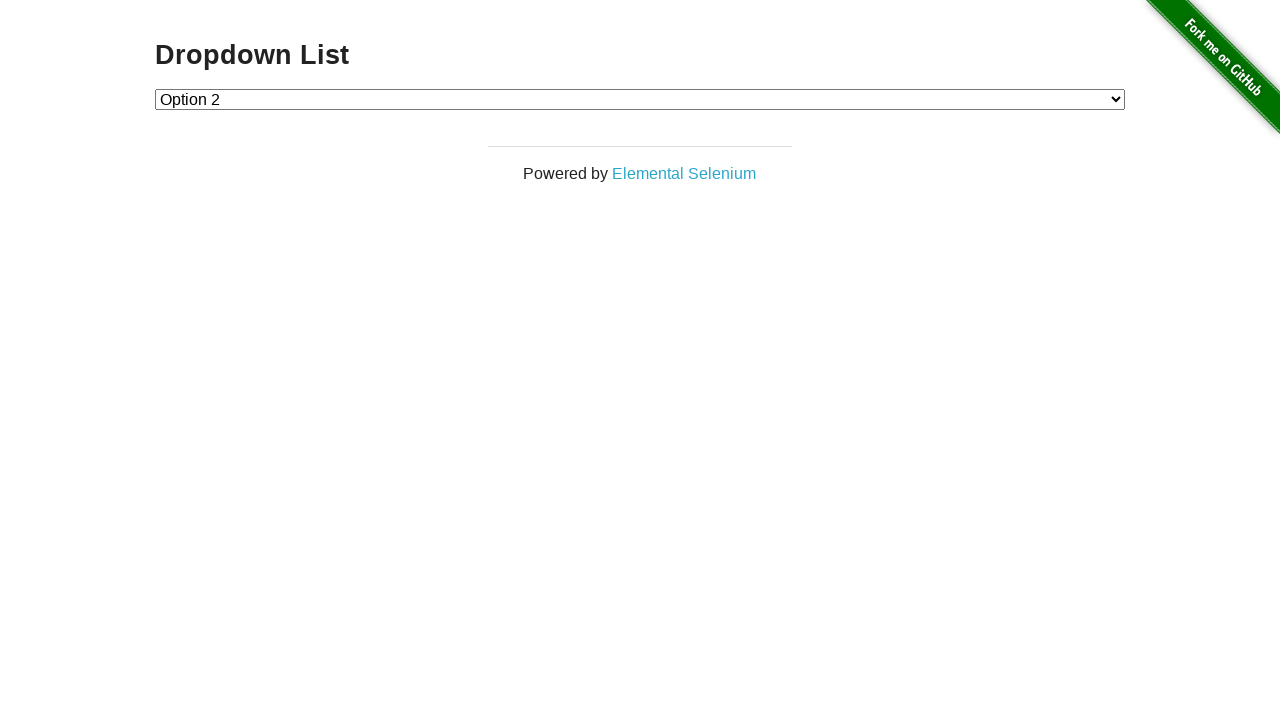